Tests dropdown selection by selecting an option using its index

Starting URL: https://kristinek.github.io/site/examples/actions

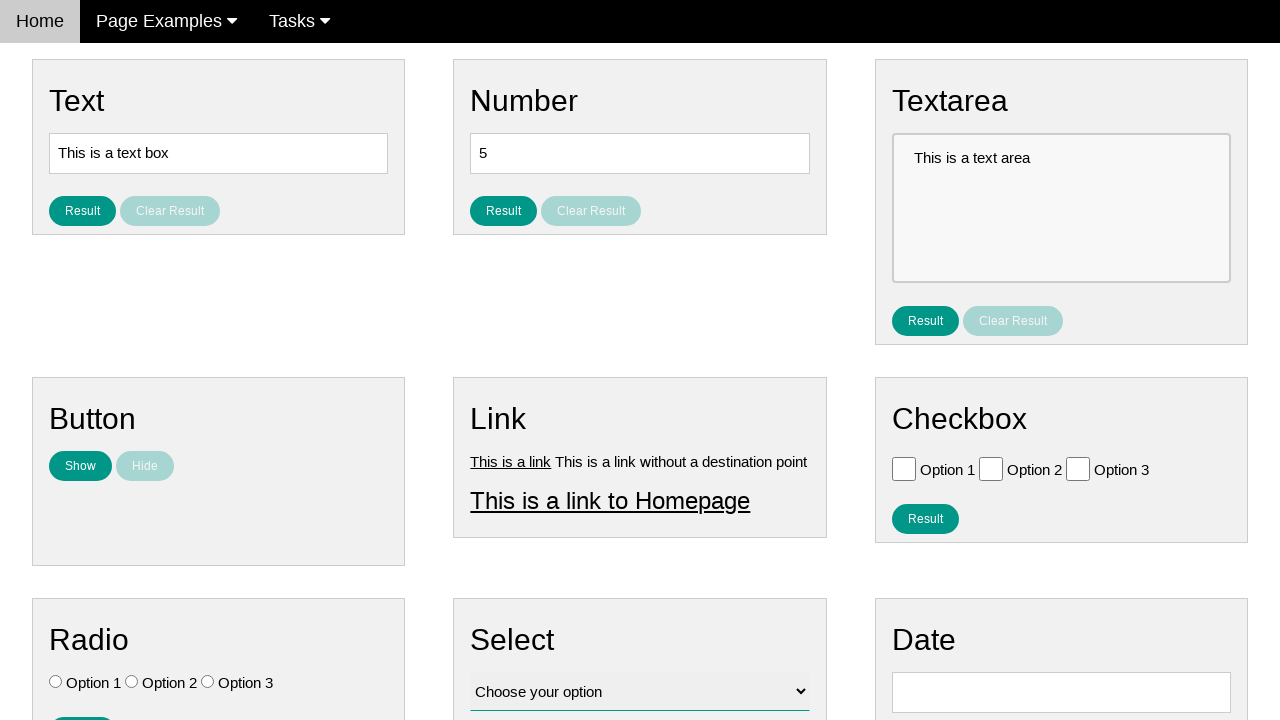

Navigated to actions example page
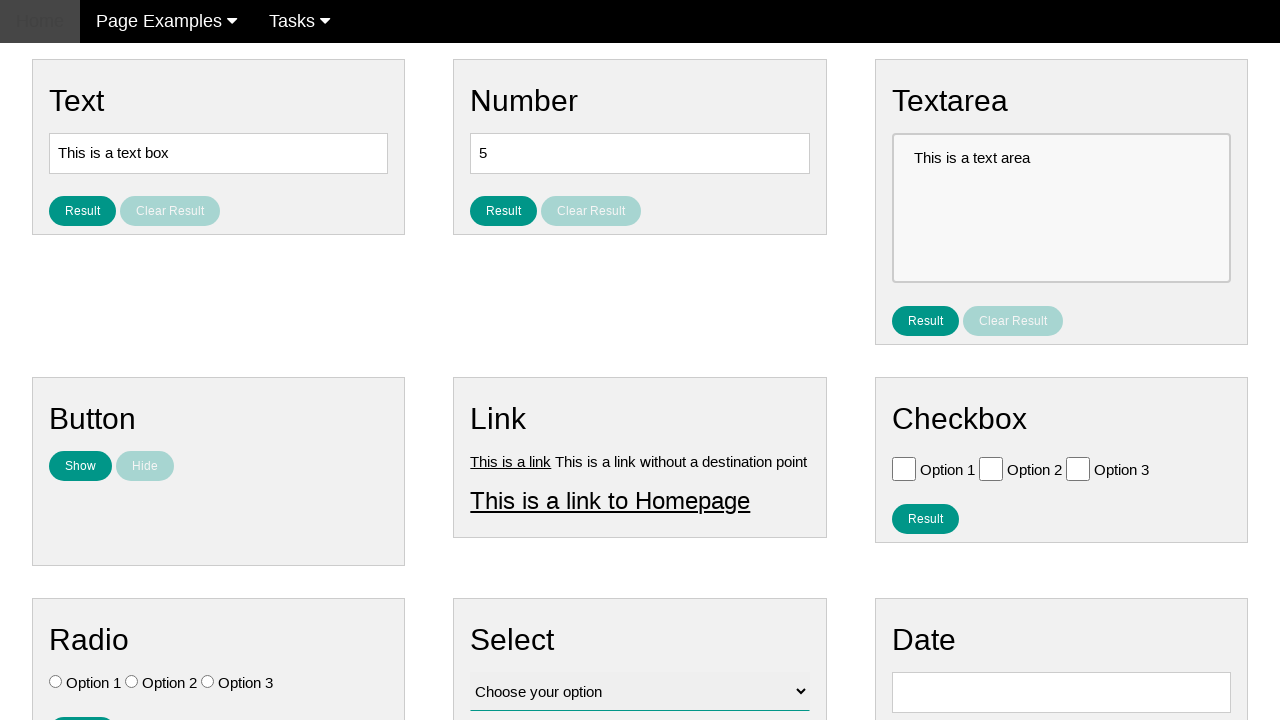

Selected option at index 1 from dropdown #vfb-12 on #vfb-12
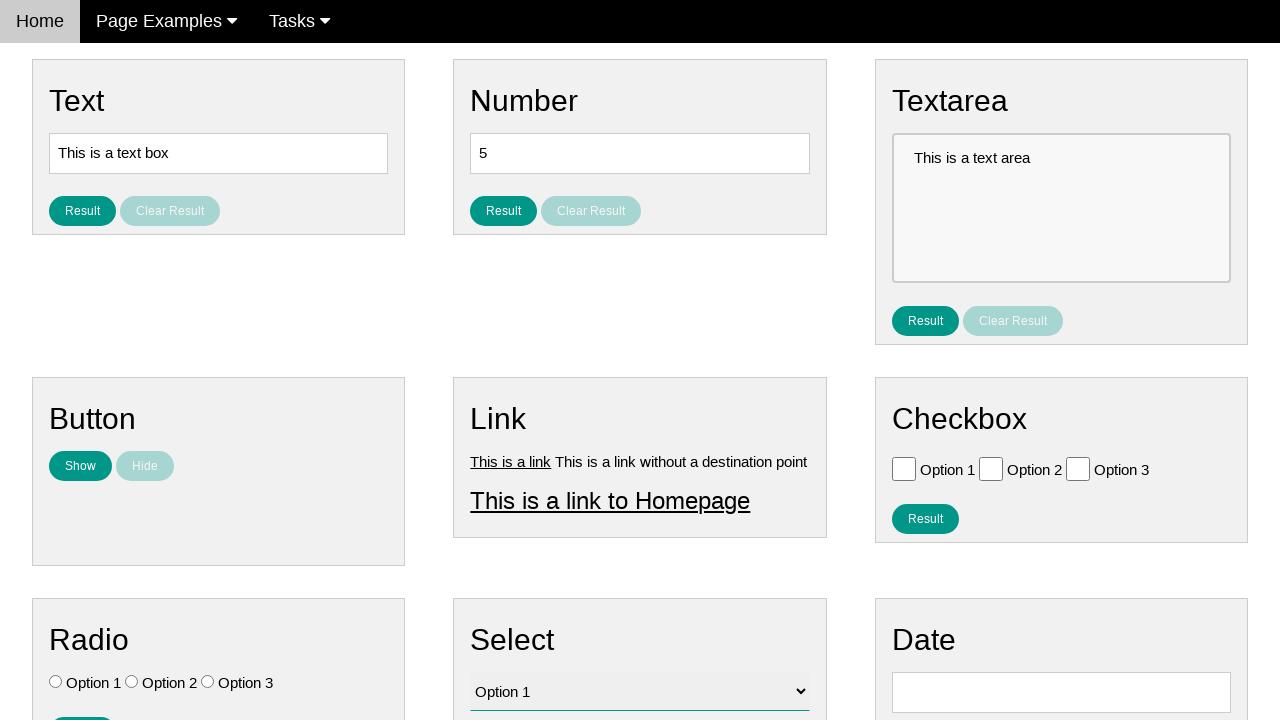

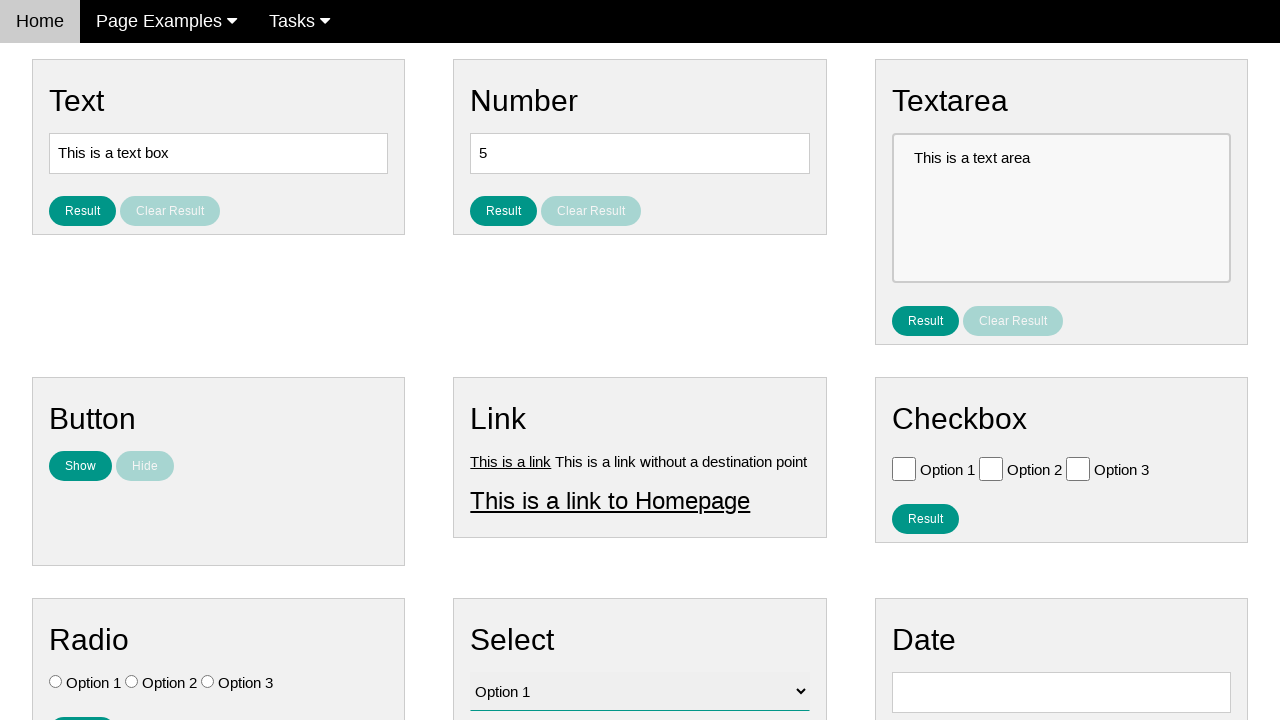